Simple test that navigates to the Checkboxes page by clicking a link

Starting URL: http://the-internet.herokuapp.com

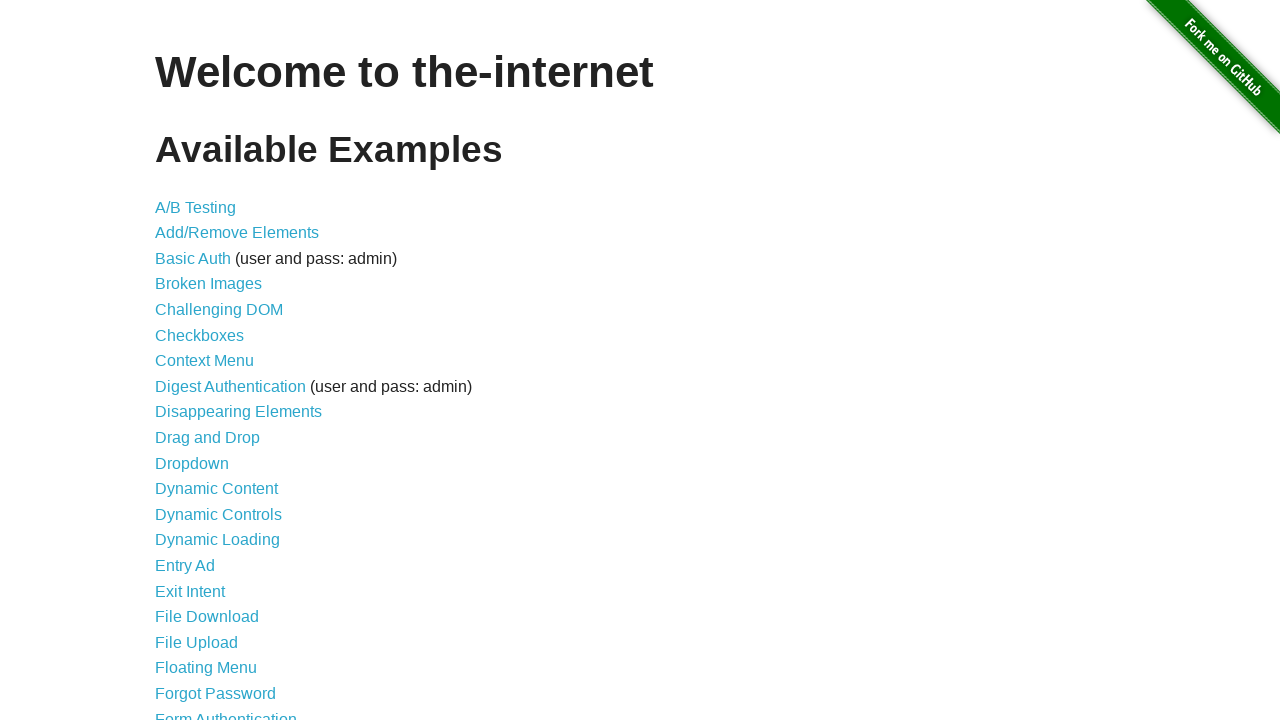

Clicked on Checkboxes link to navigate to the Checkboxes page at (200, 335) on text=Checkboxes
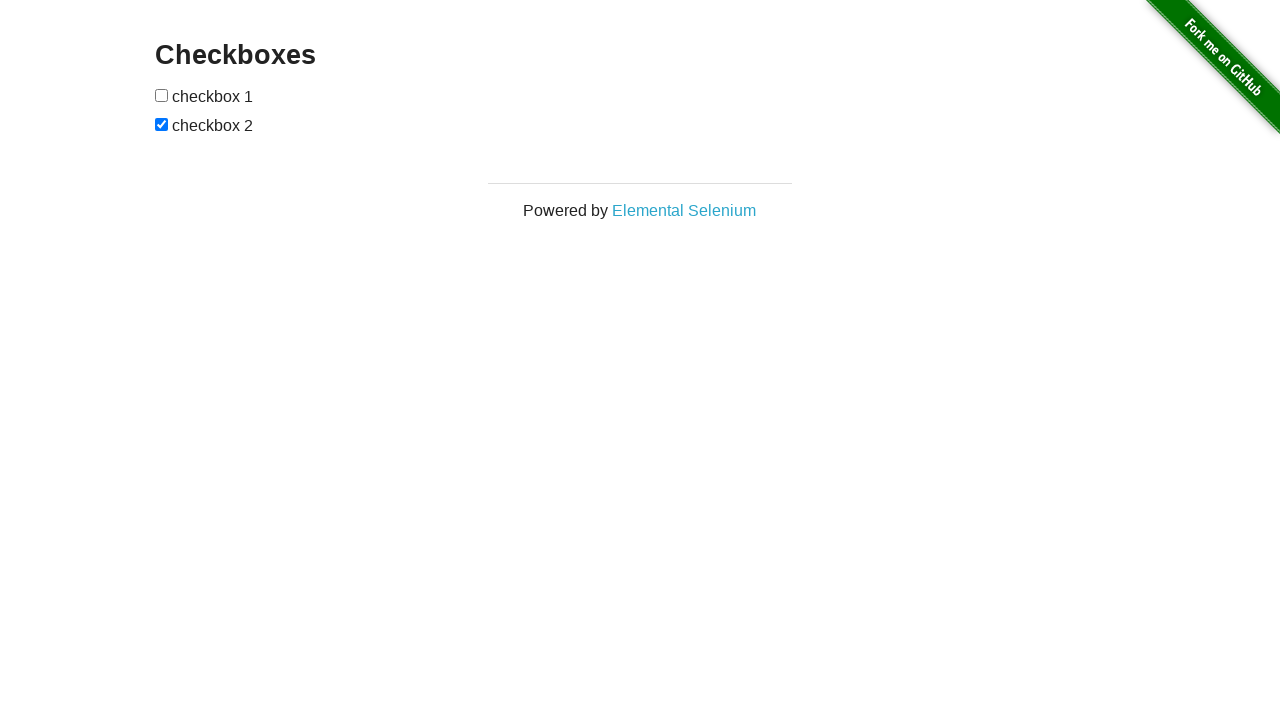

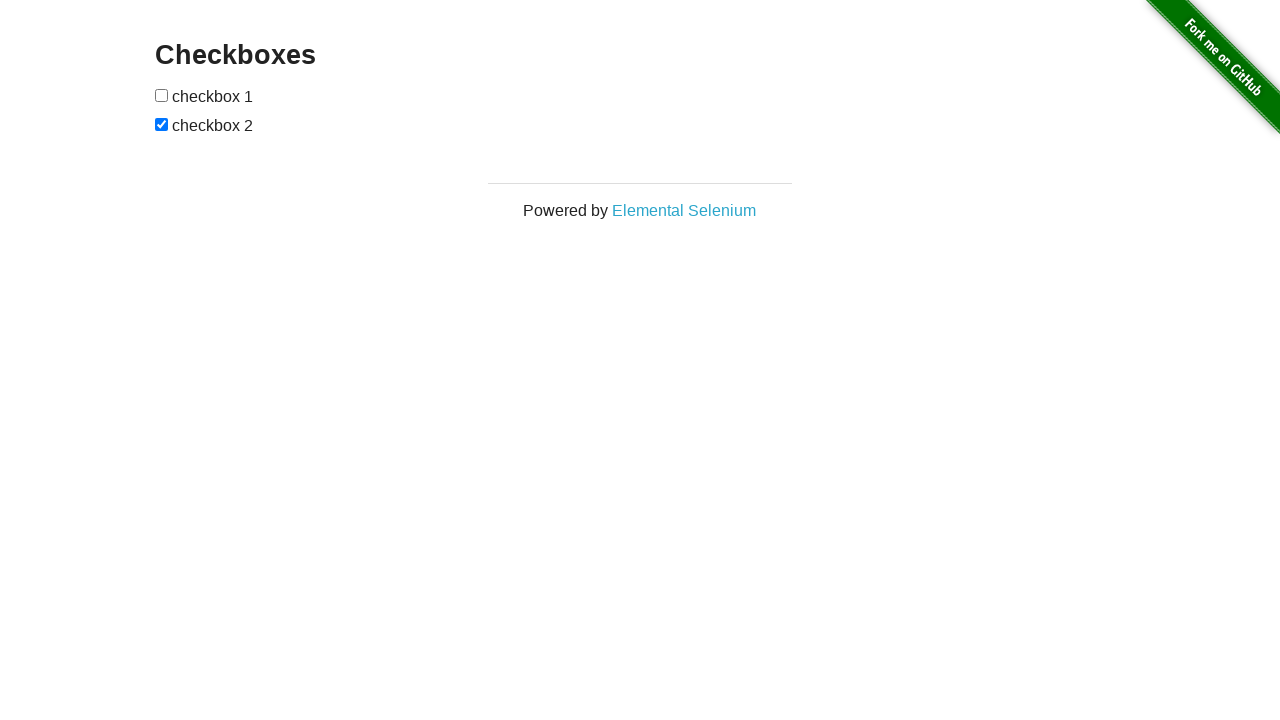